Navigates to Japanese medical society news pages and verifies that article listings are displayed on both the conference news page and the relation news page.

Starting URL: https://www.kekkaku.gr.jp/newsconference/

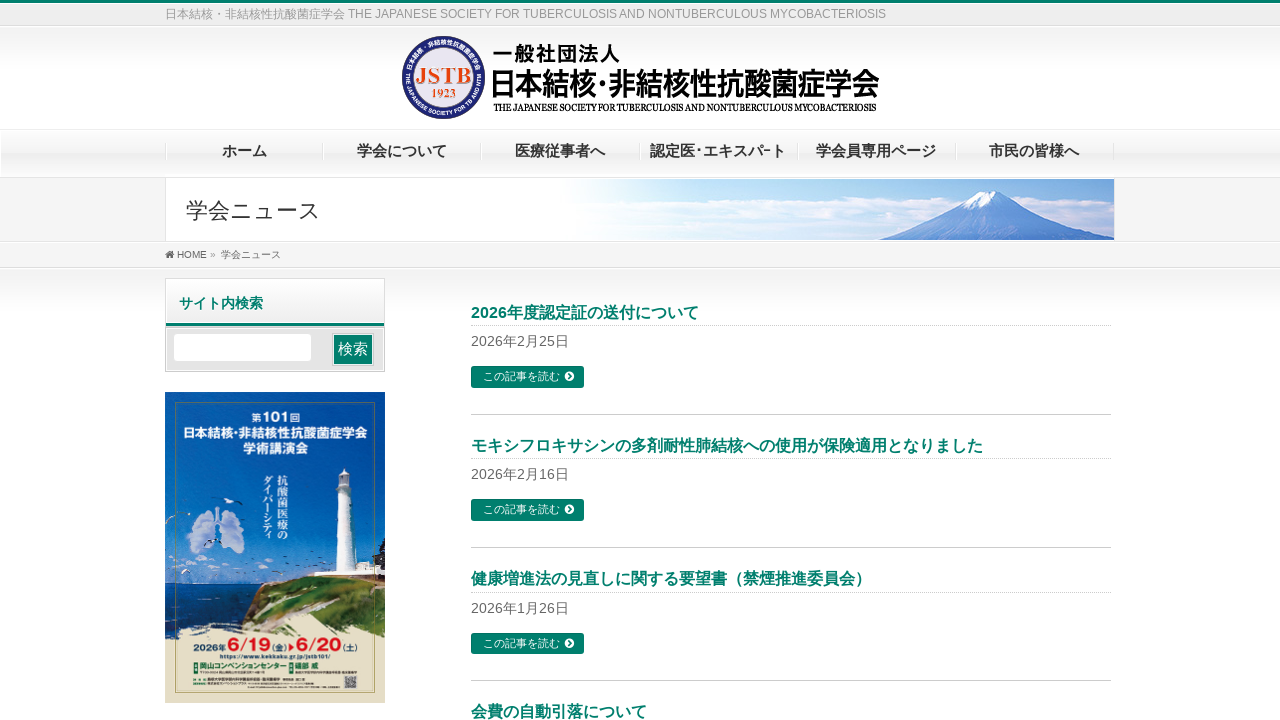

Waited for article listings to load on conference news page
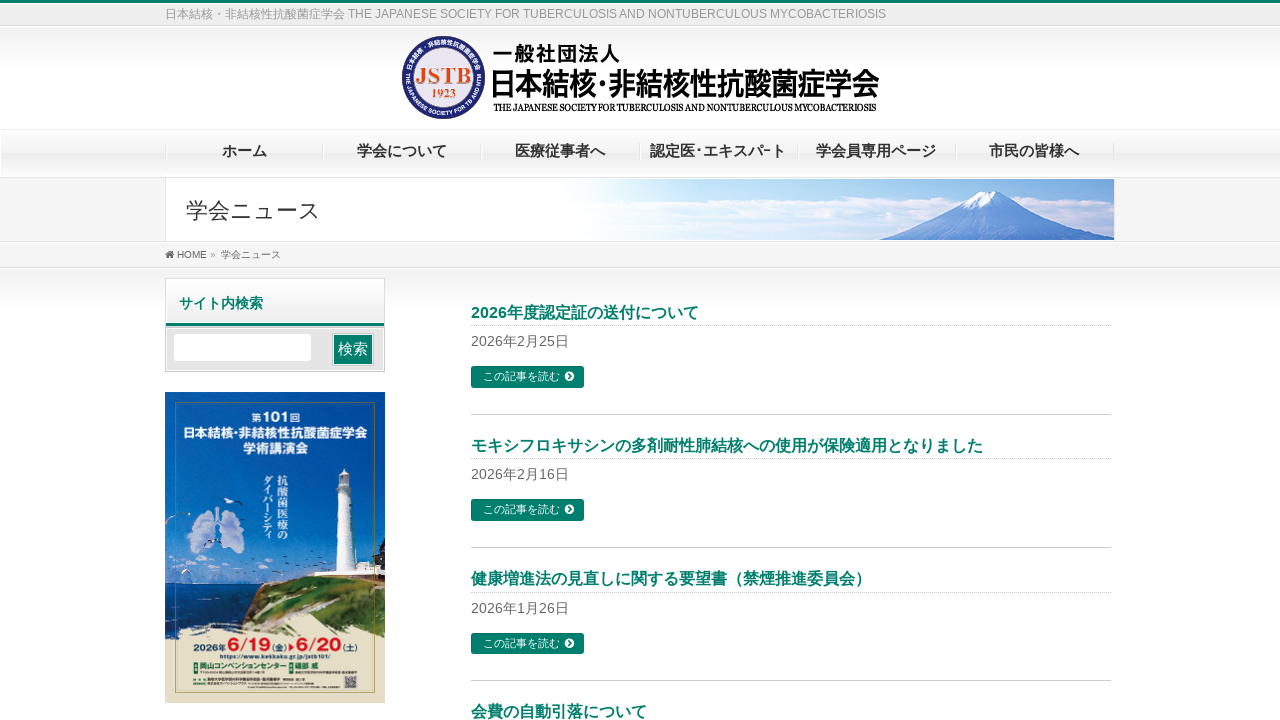

Located article title elements on conference news page
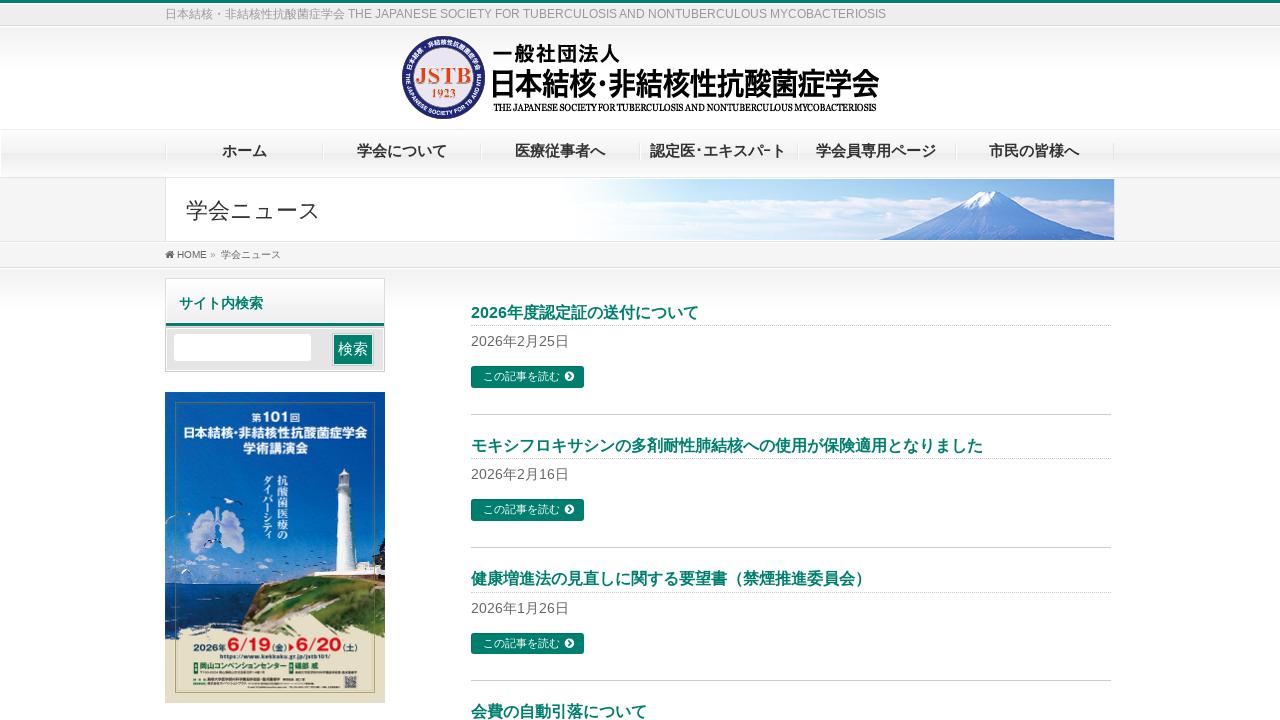

Verified that articles are present on conference news page
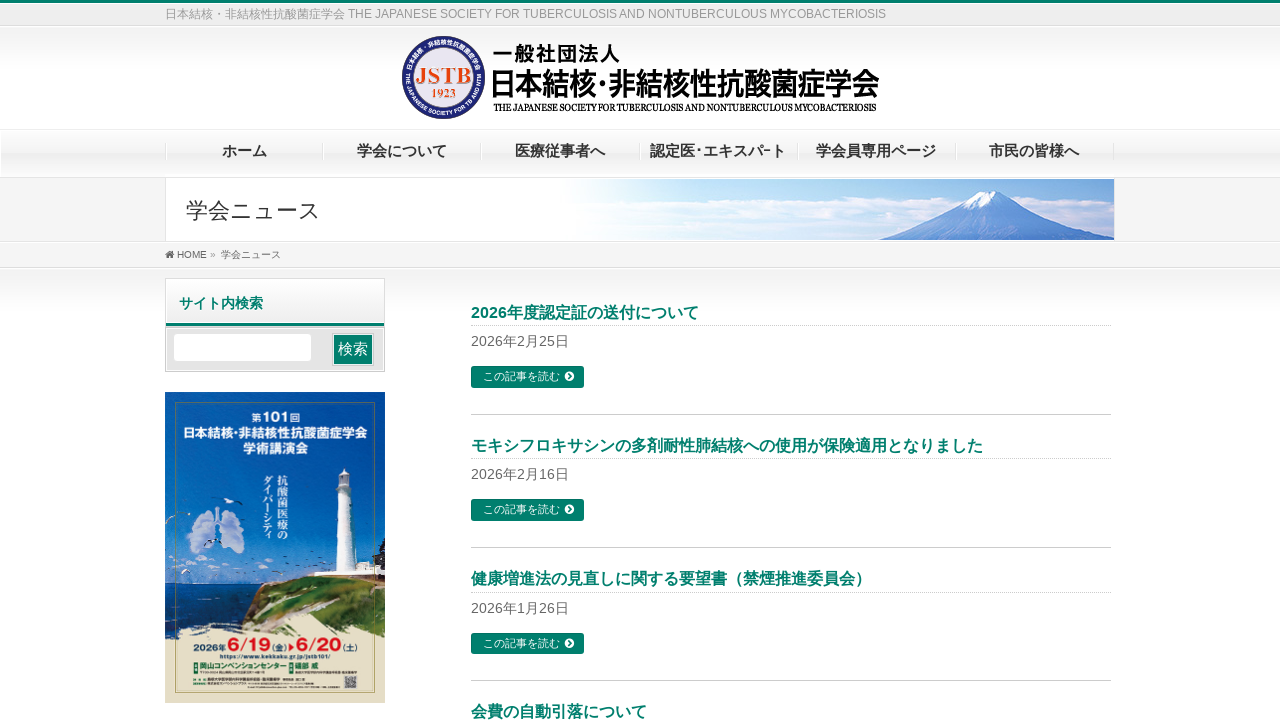

Navigated to relation news page
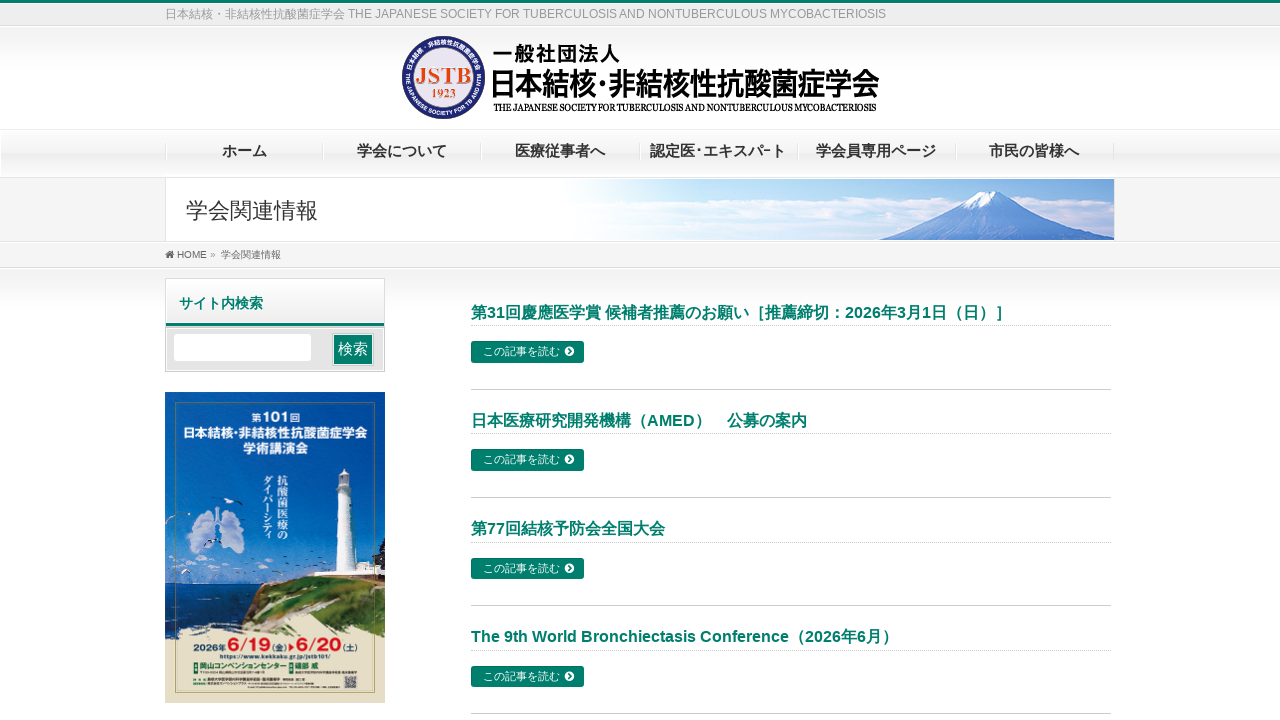

Waited for relation news page to fully load
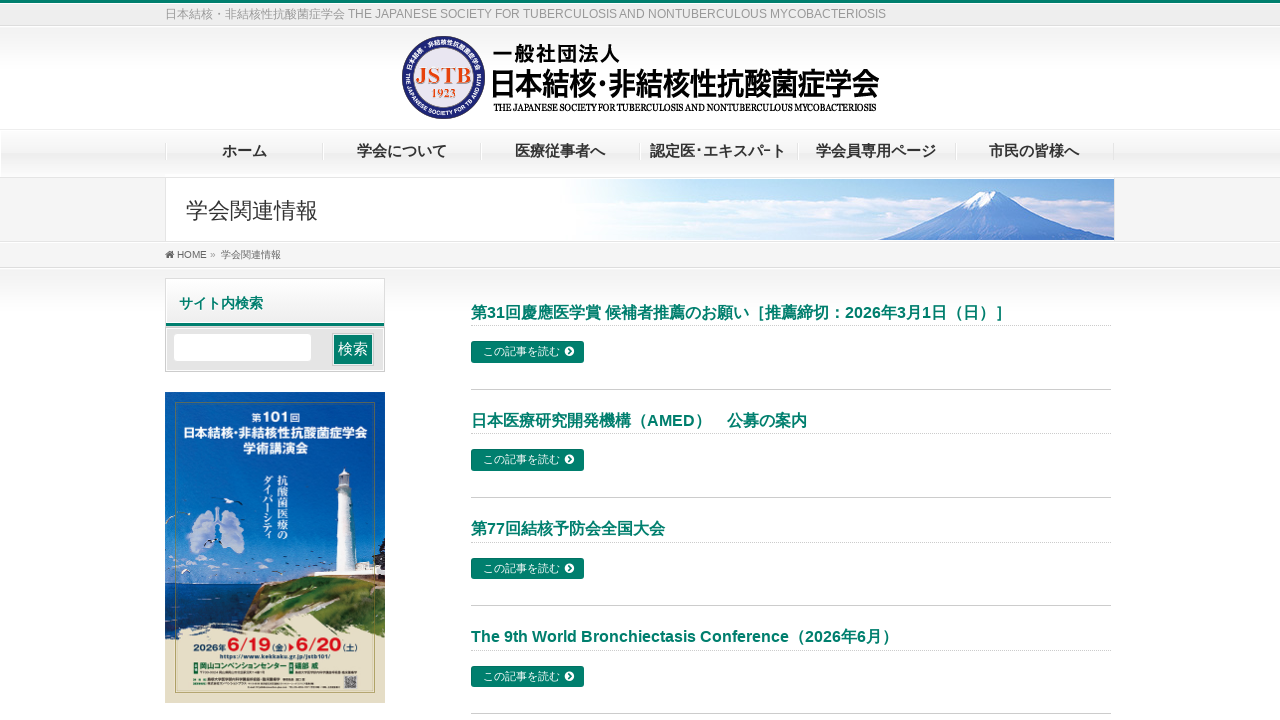

Waited for article listings to load on relation news page
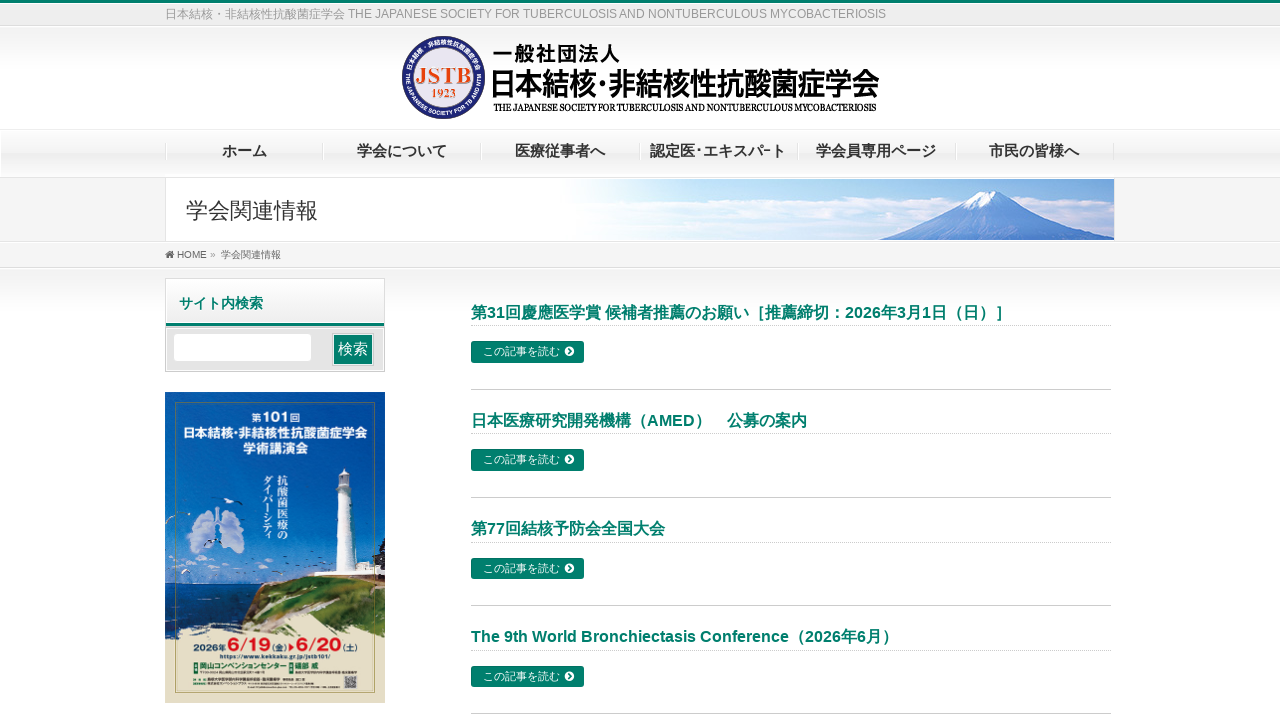

Located article title elements on relation news page
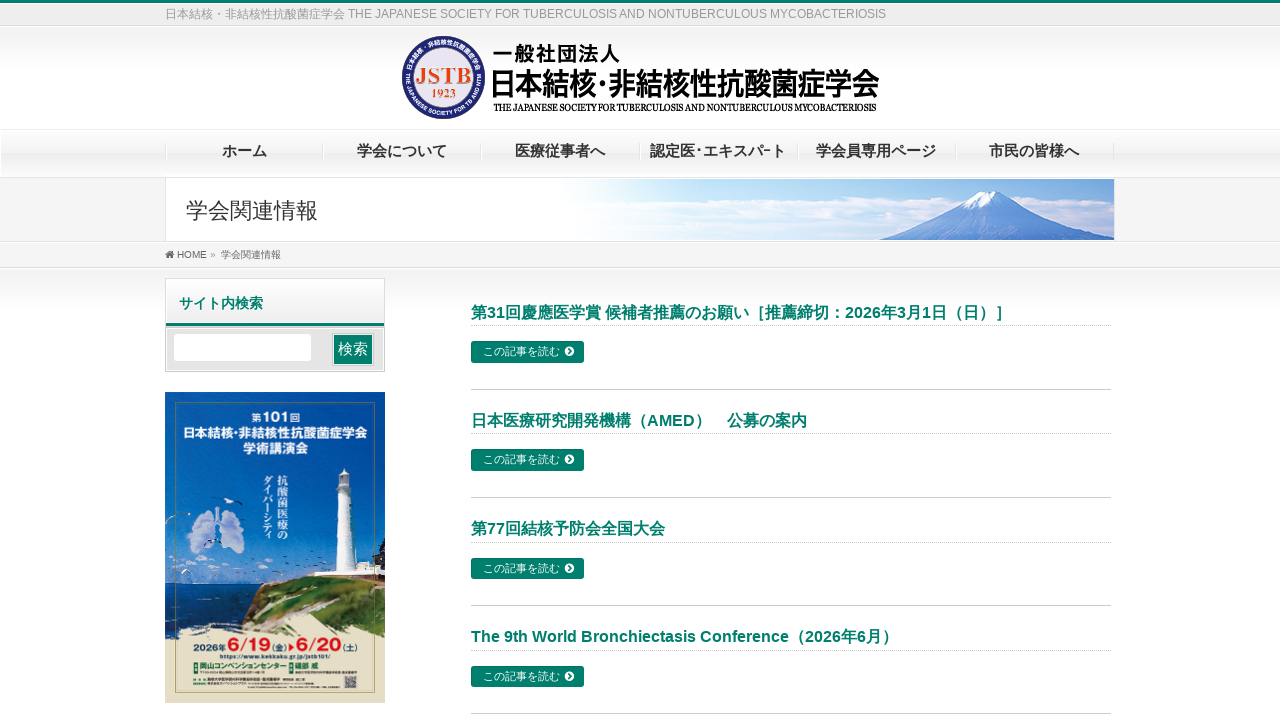

Verified that articles are present on relation news page
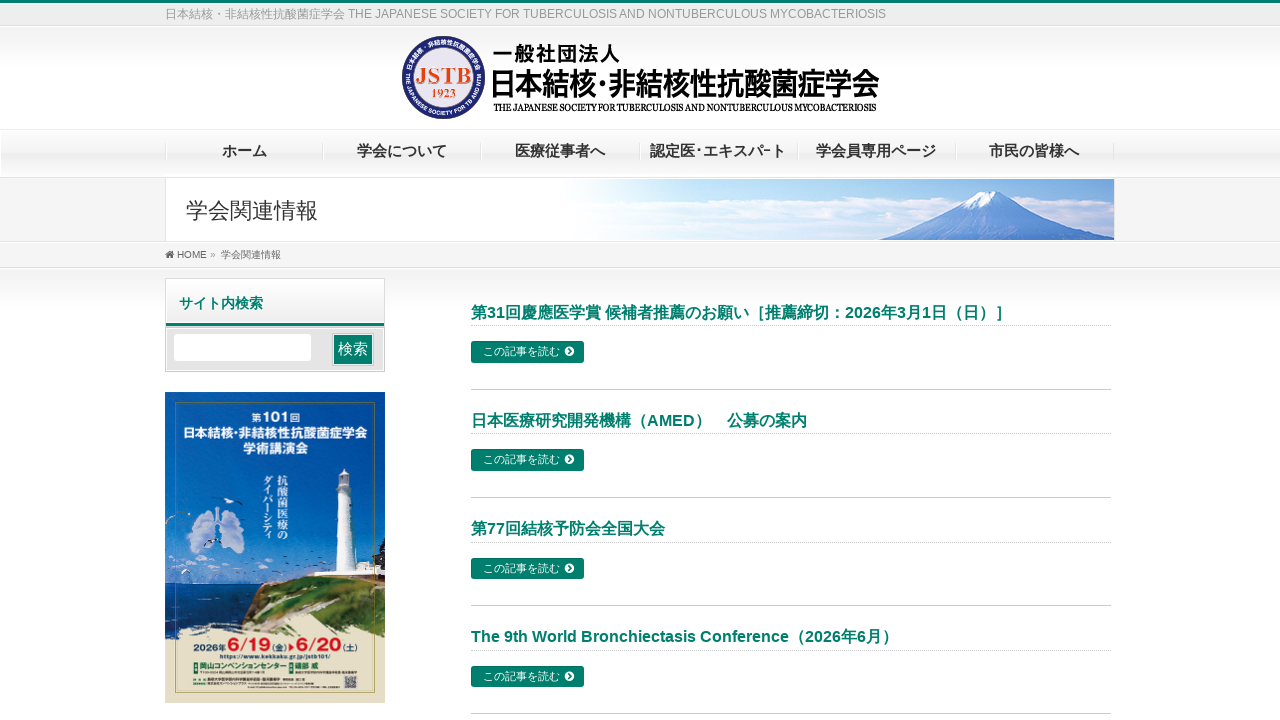

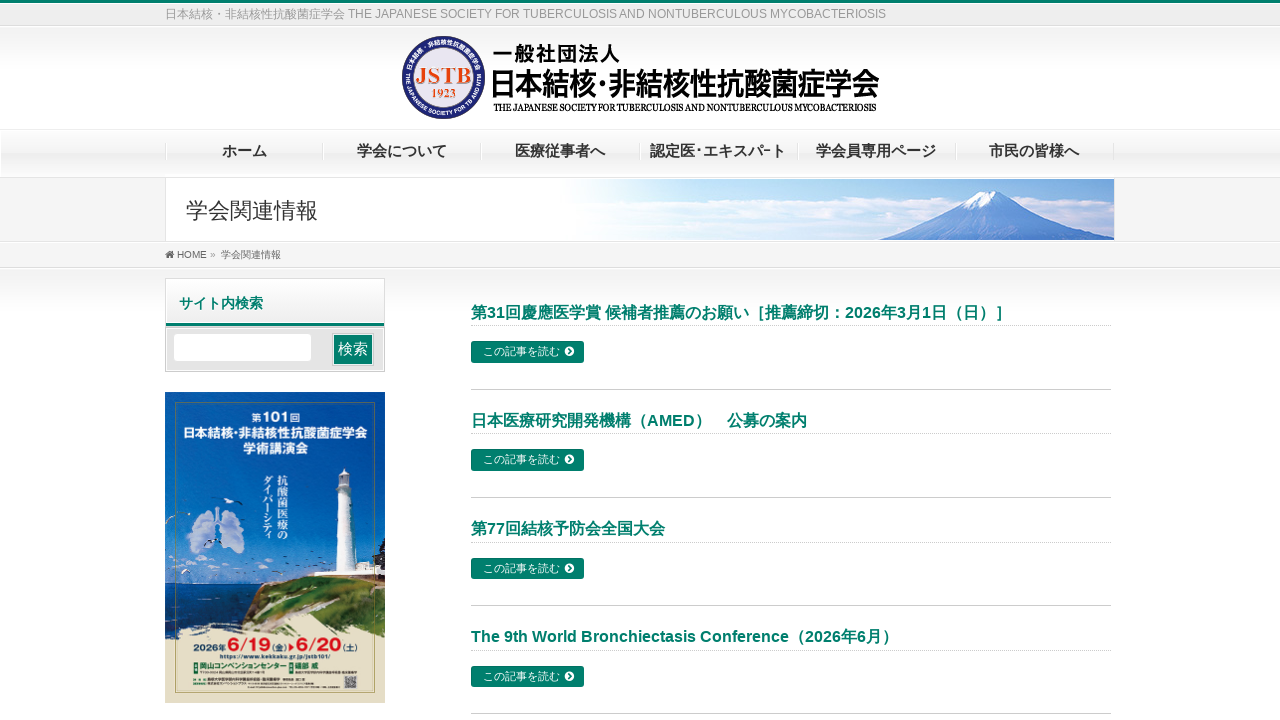